Tests prompt dialog handling by entering text and accepting the prompt

Starting URL: https://dgotlieb.github.io/Navigation/Navigation.html

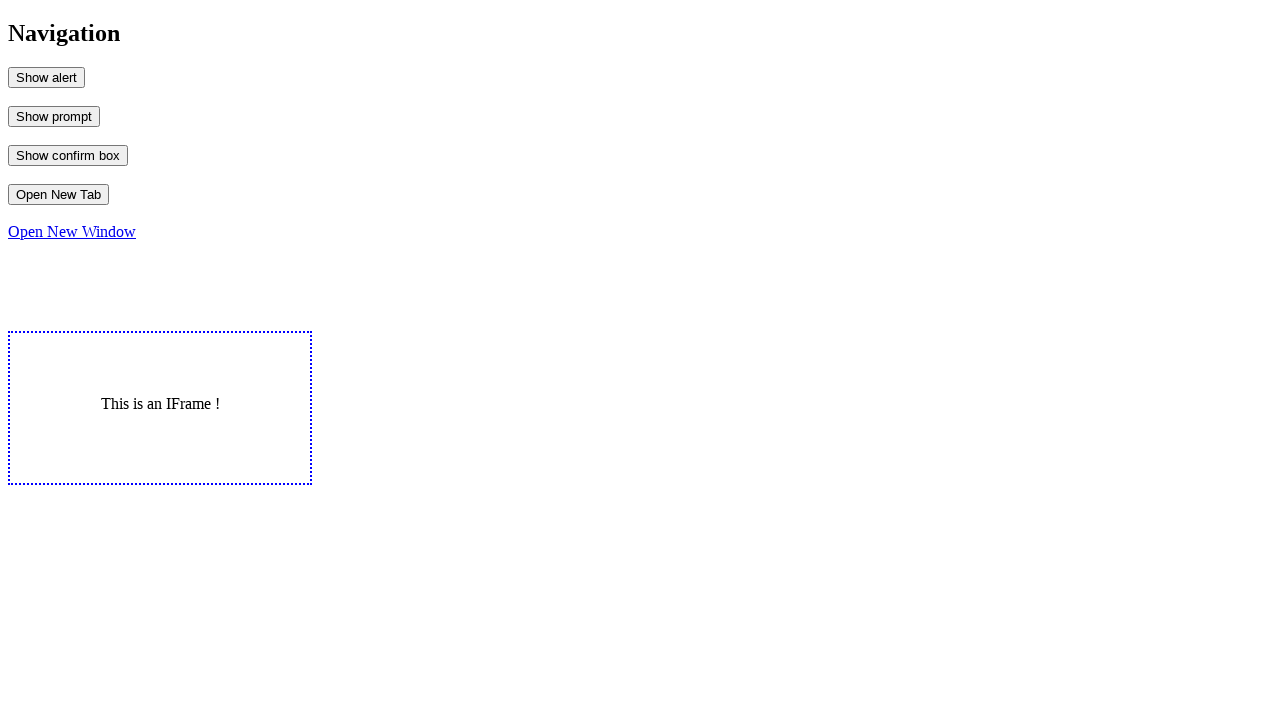

Set up dialog handler to accept prompt with 'Daniel'
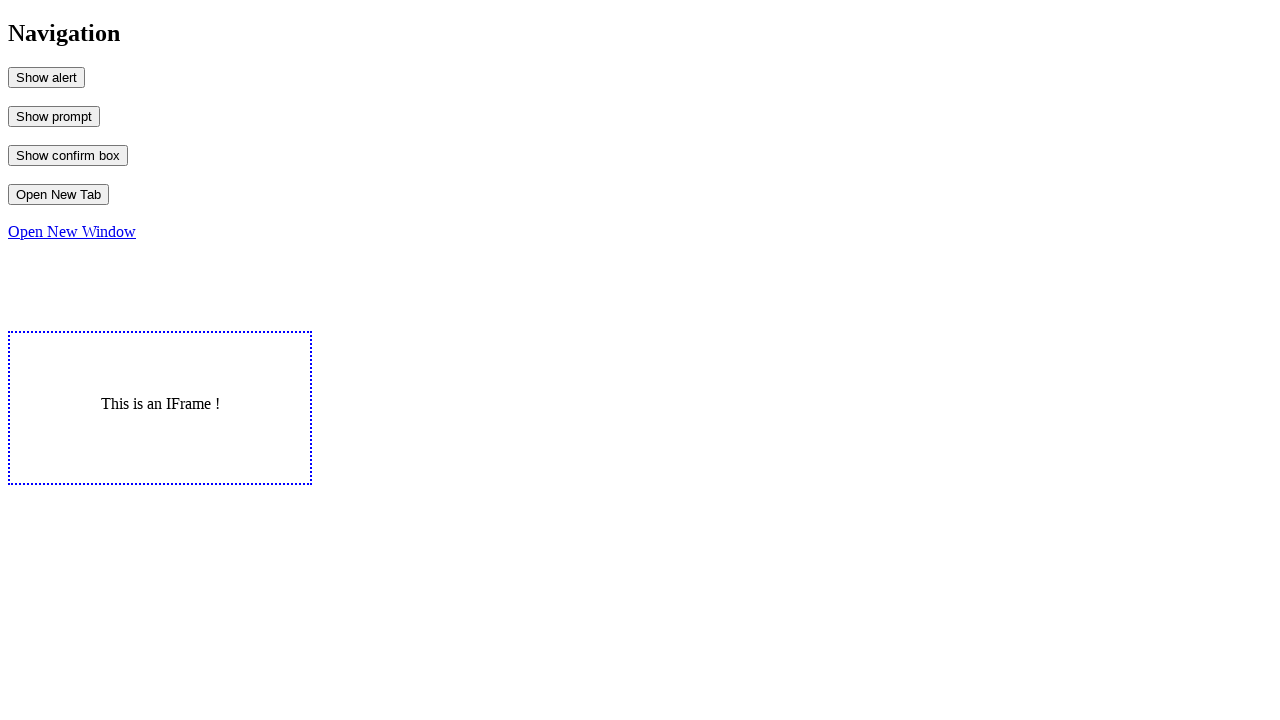

Clicked button to trigger prompt dialog at (54, 116) on #MyPrompt
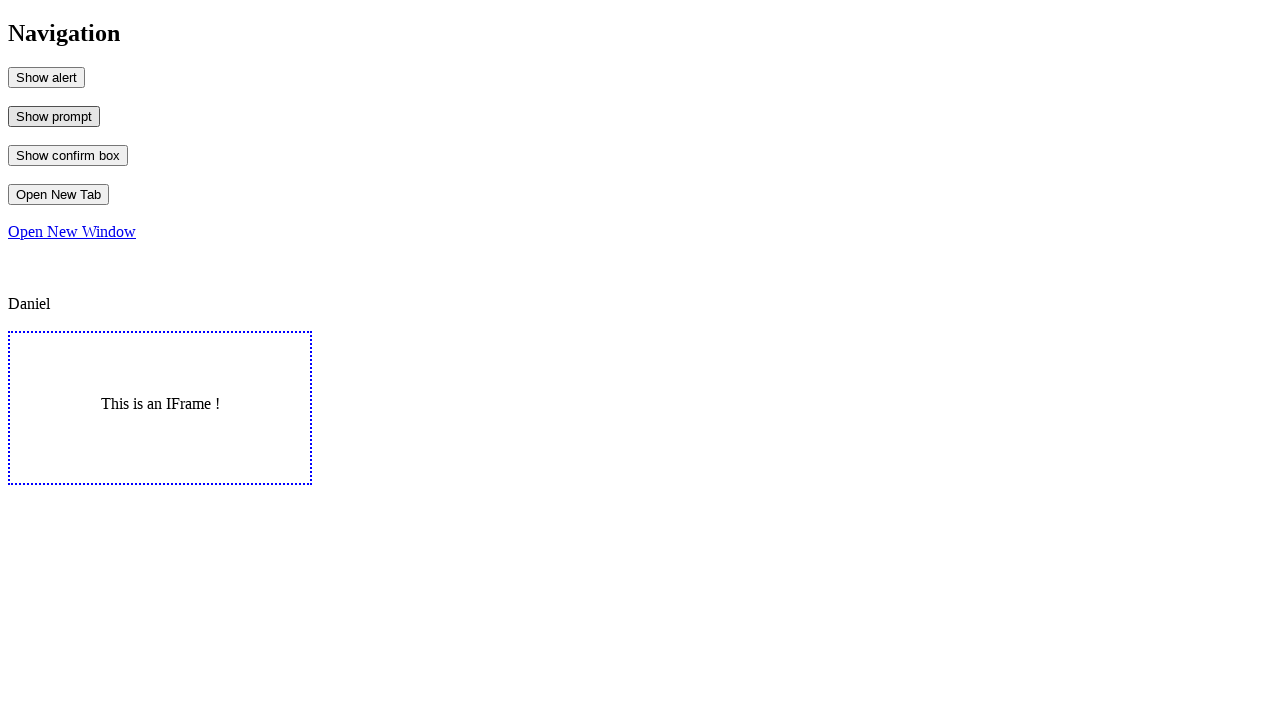

Retrieved output text from #output element
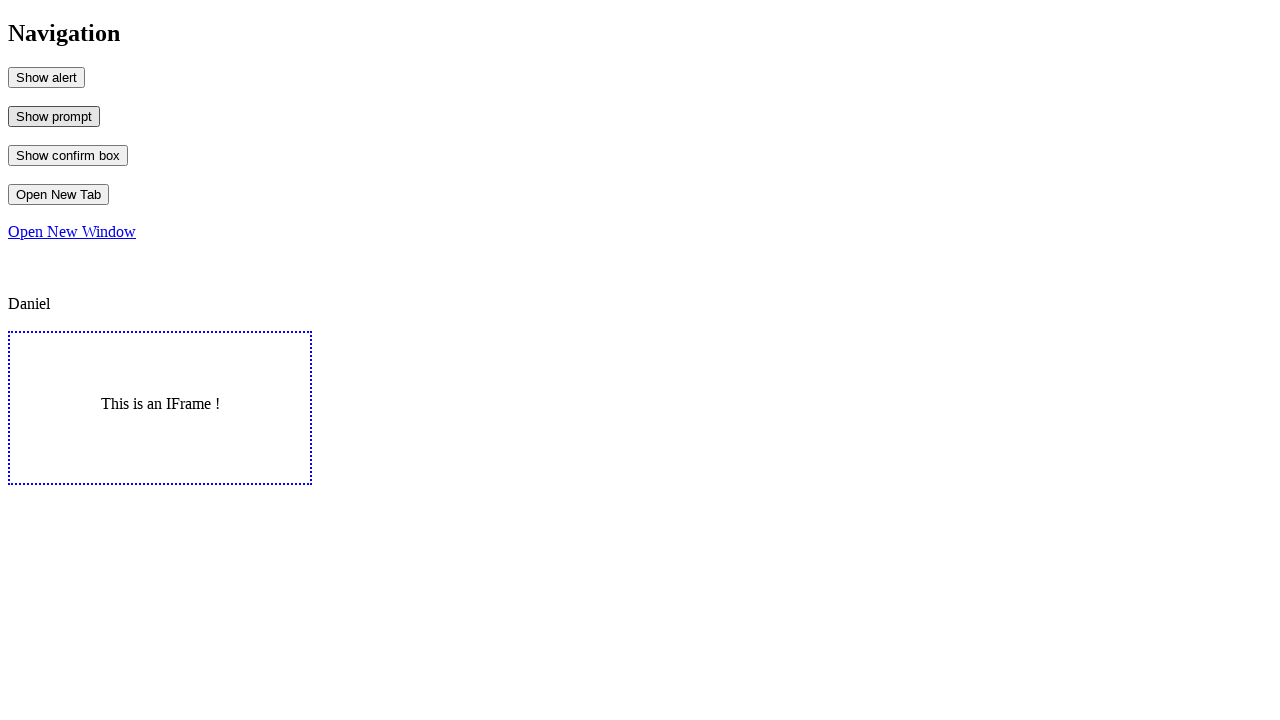

Verified output text equals 'Daniel'
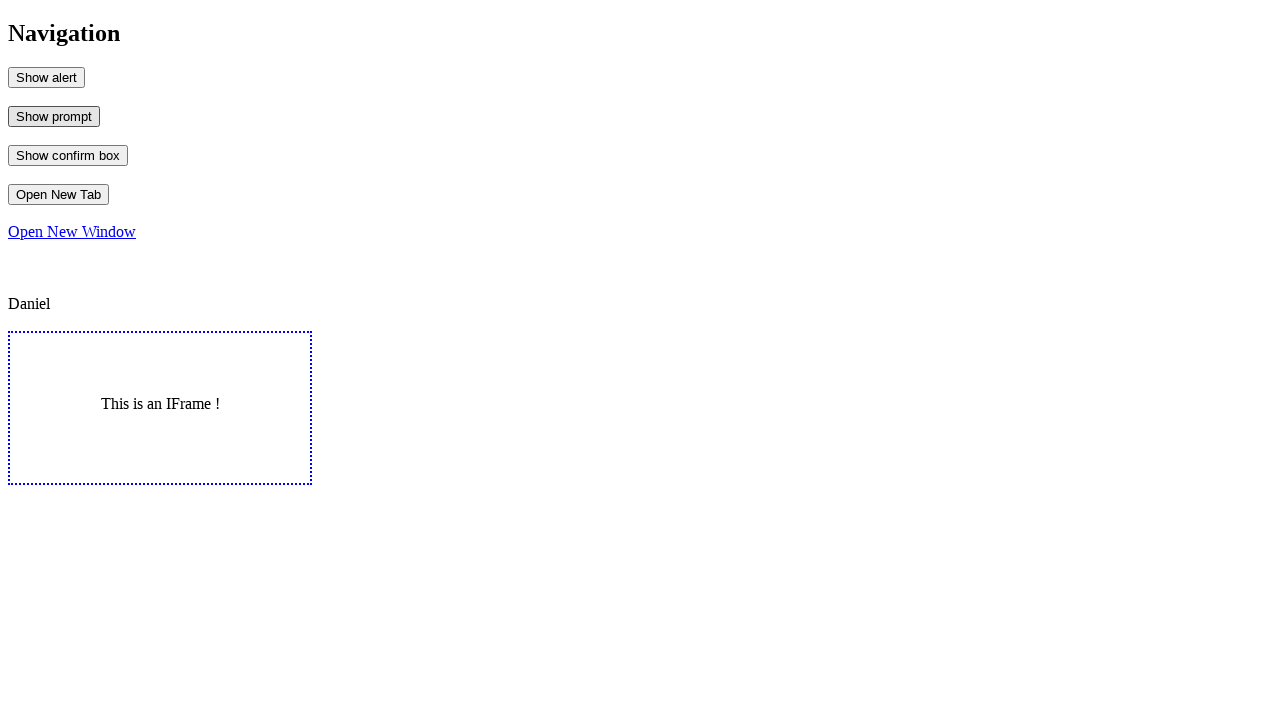

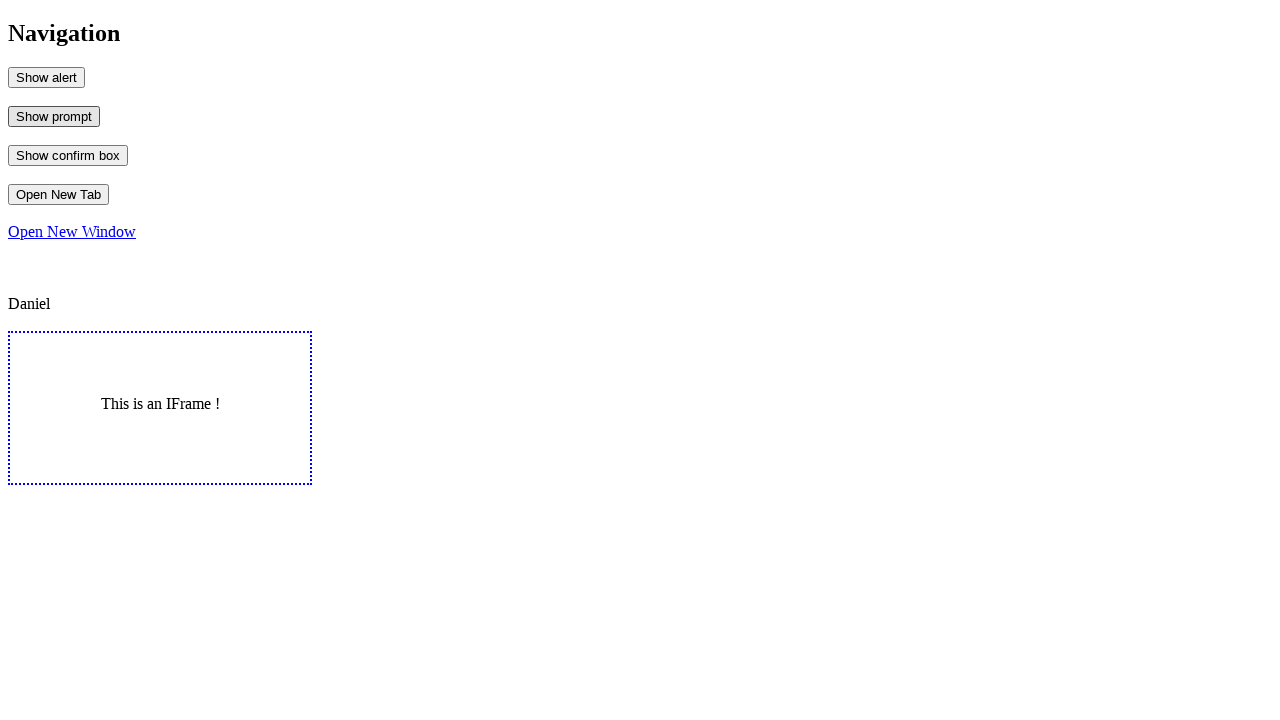